Navigates to a black box simulation page and clicks the "Next n Step" button multiple times to advance through simulation steps, verifying the table updates.

Starting URL: https://casci.binghamton.edu/academics/ssie501/blackbox/BlackBox.php?reset=1&cycles_input=1

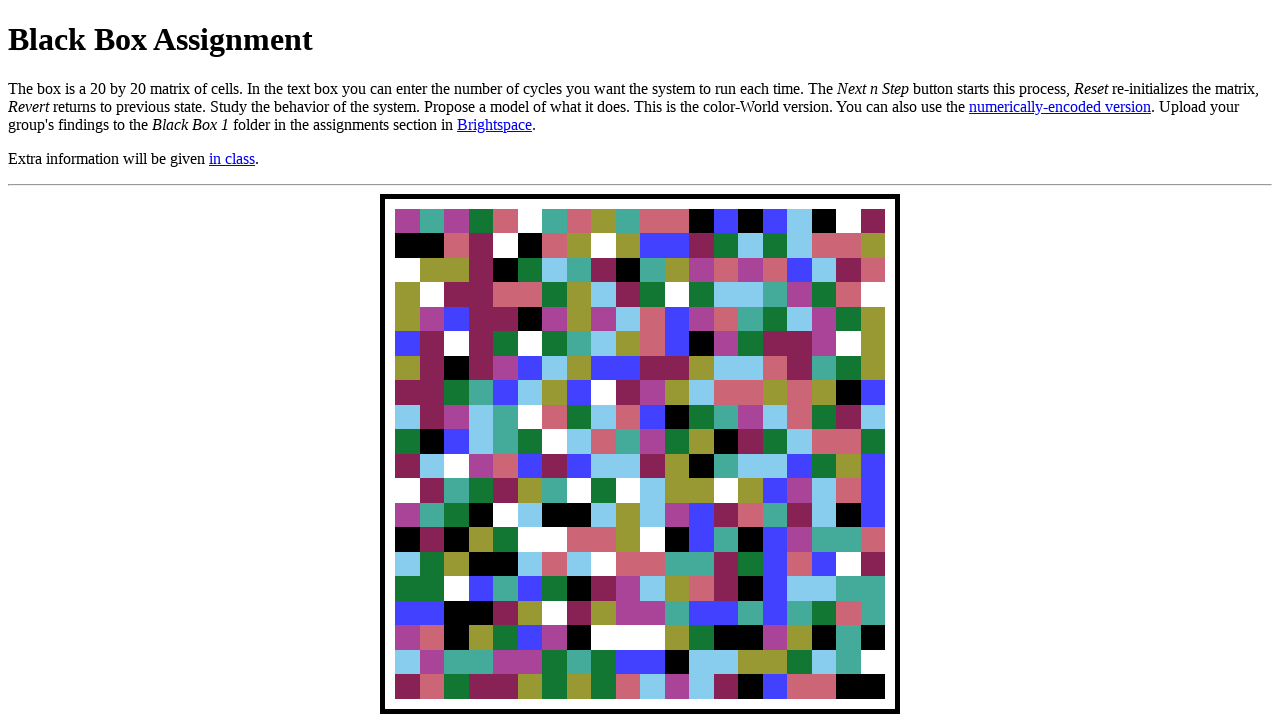

Navigated to black box simulation page
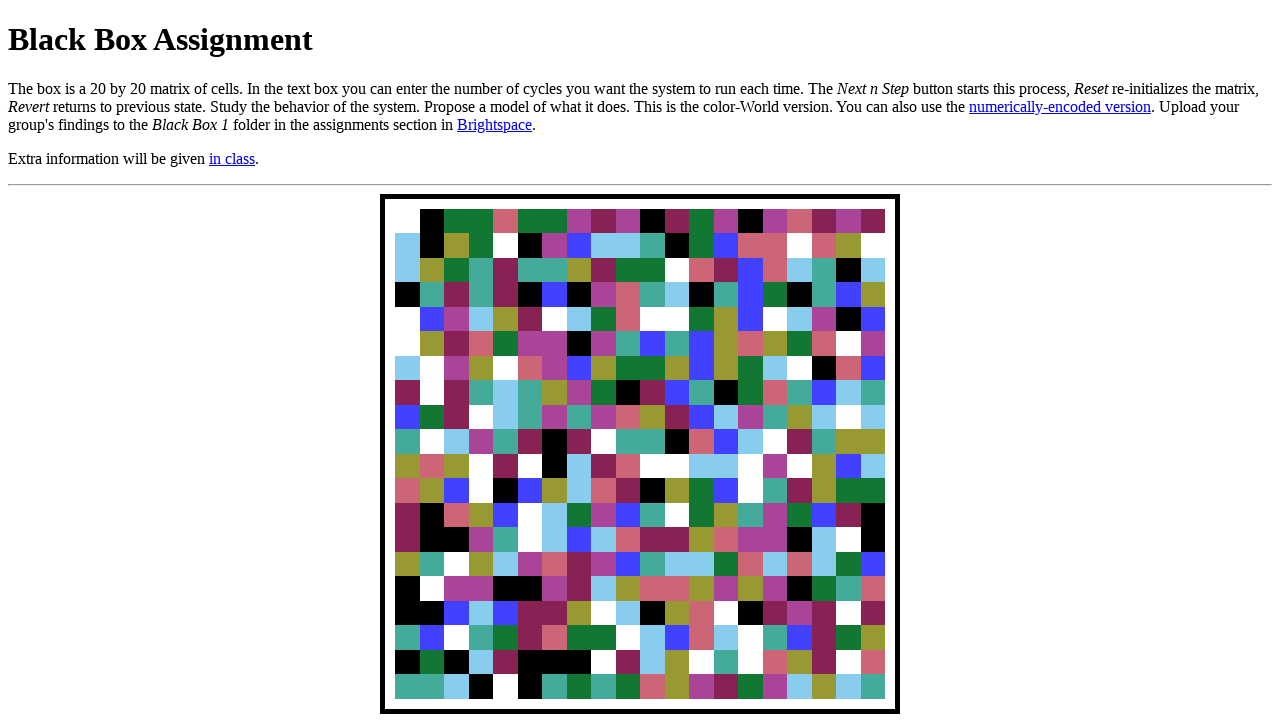

Table element loaded on the page
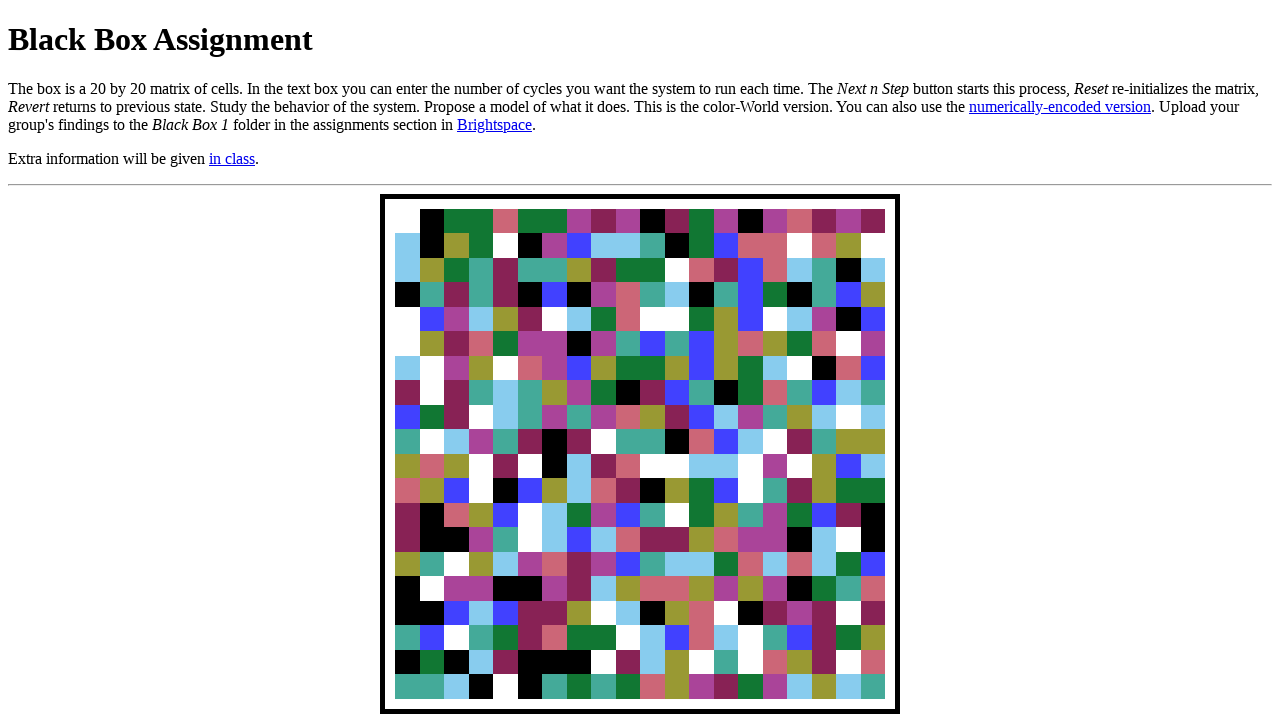

Clicked 'Next n Step' button (iteration 1) at (649, 626) on button:has-text('Next n Step')
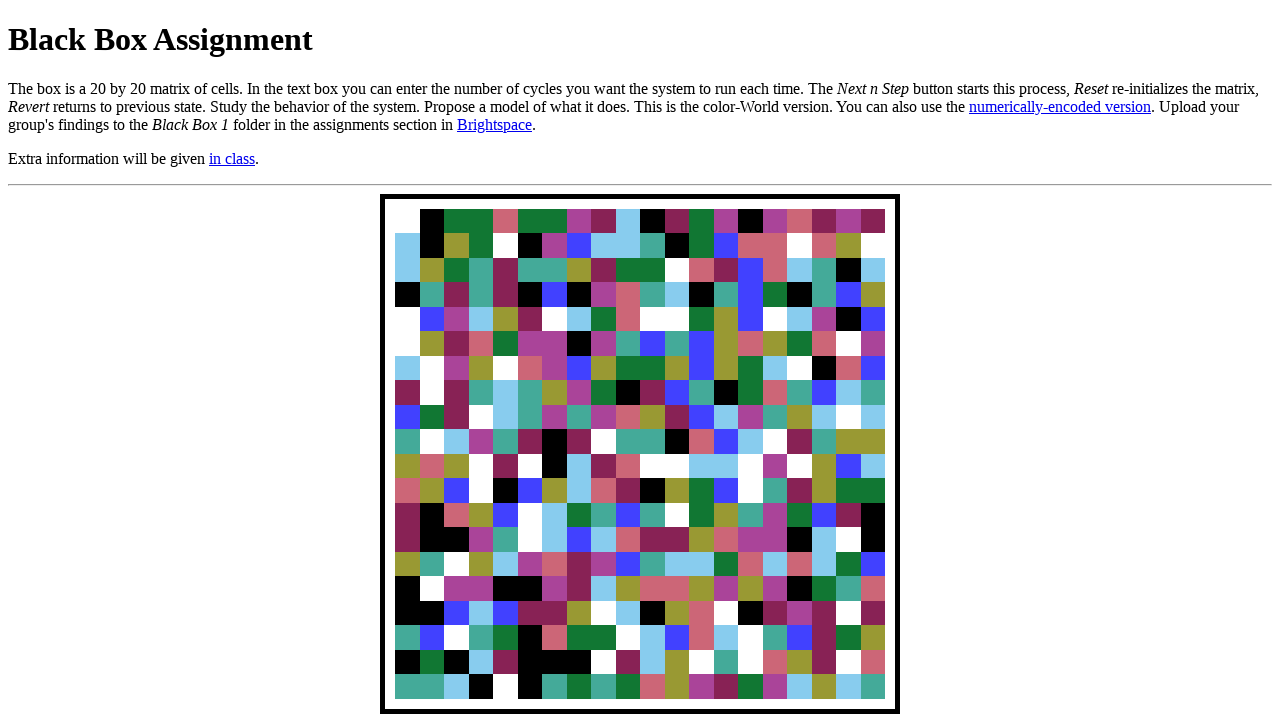

Waited for simulation to advance (iteration 1)
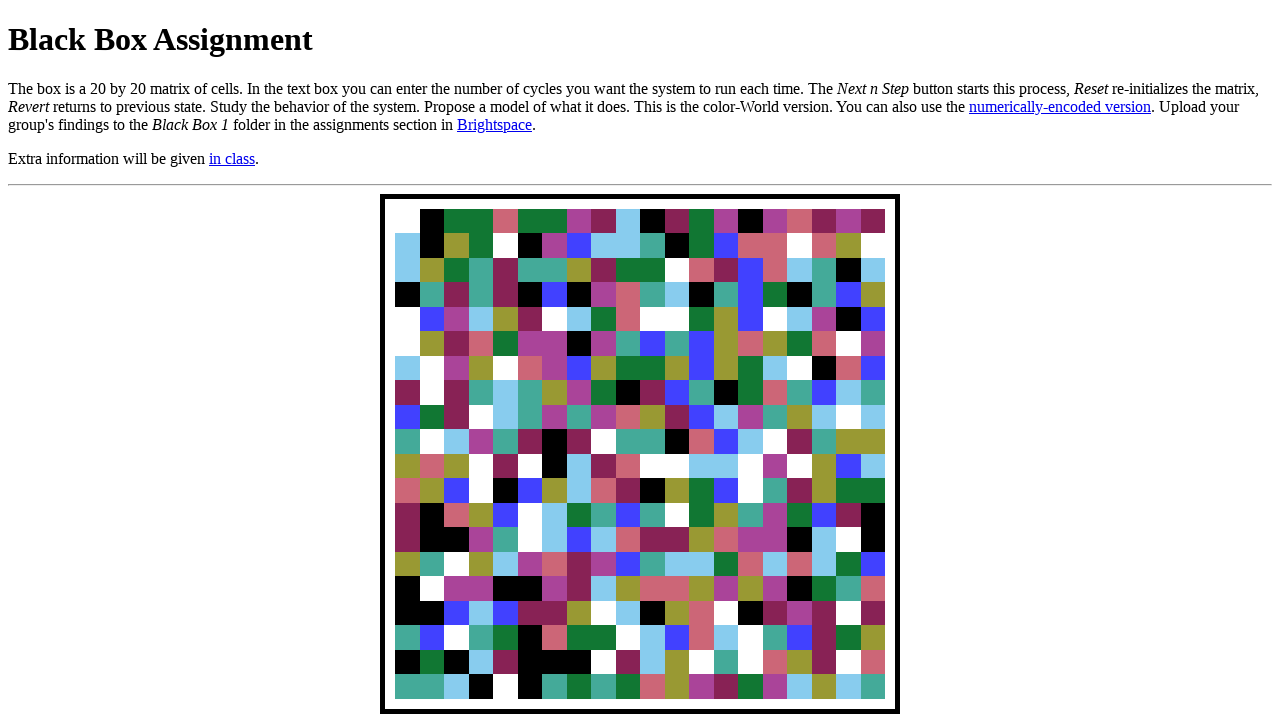

Clicked 'Next n Step' button (iteration 2) at (649, 626) on button:has-text('Next n Step')
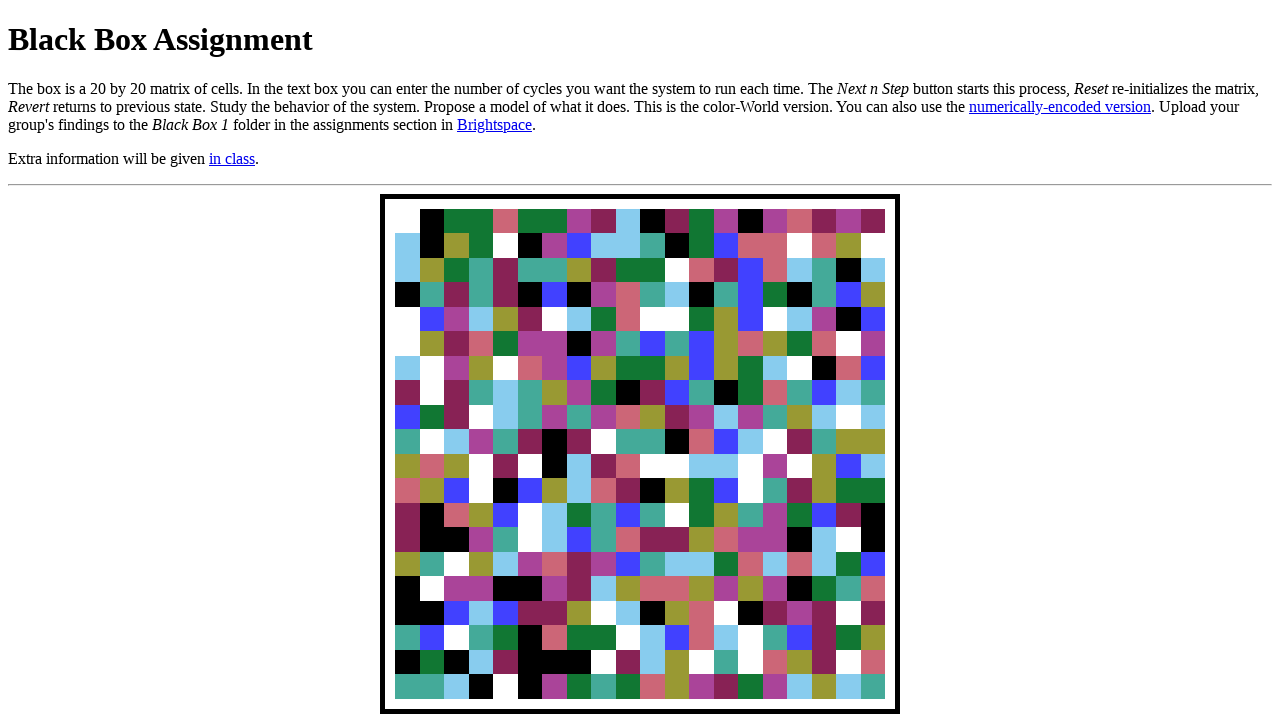

Waited for simulation to advance (iteration 2)
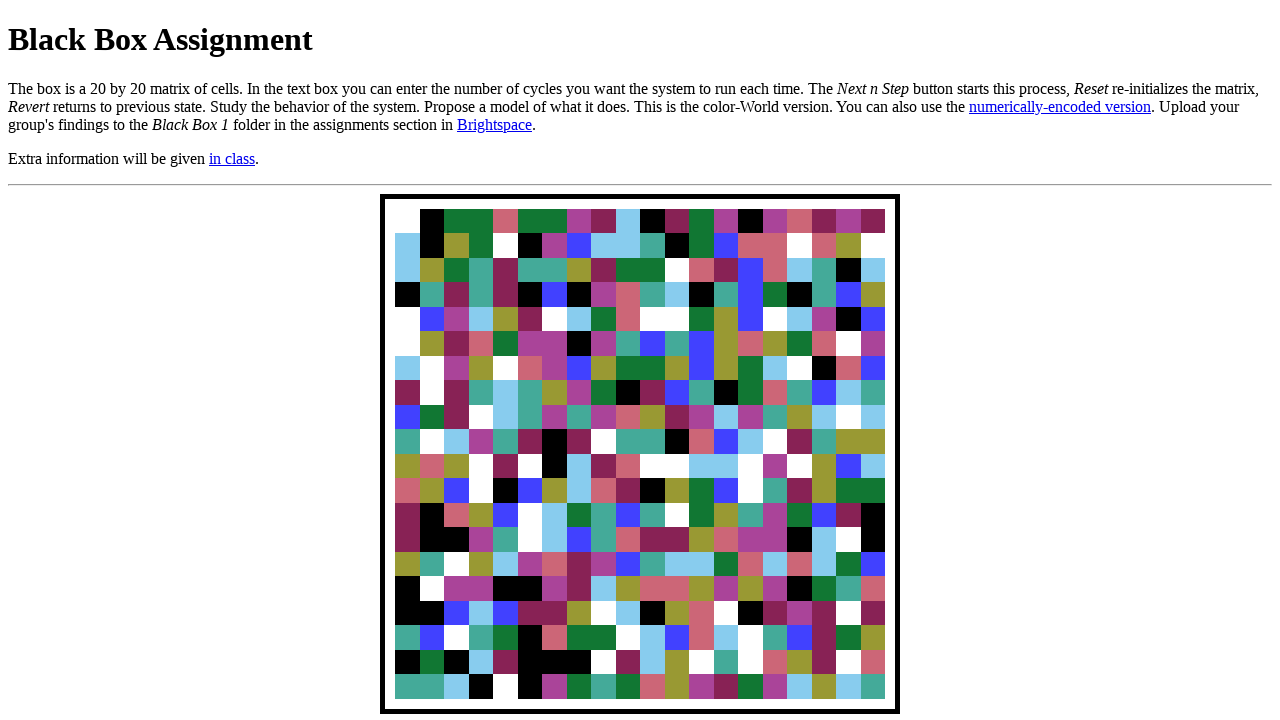

Clicked 'Next n Step' button (iteration 3) at (649, 626) on button:has-text('Next n Step')
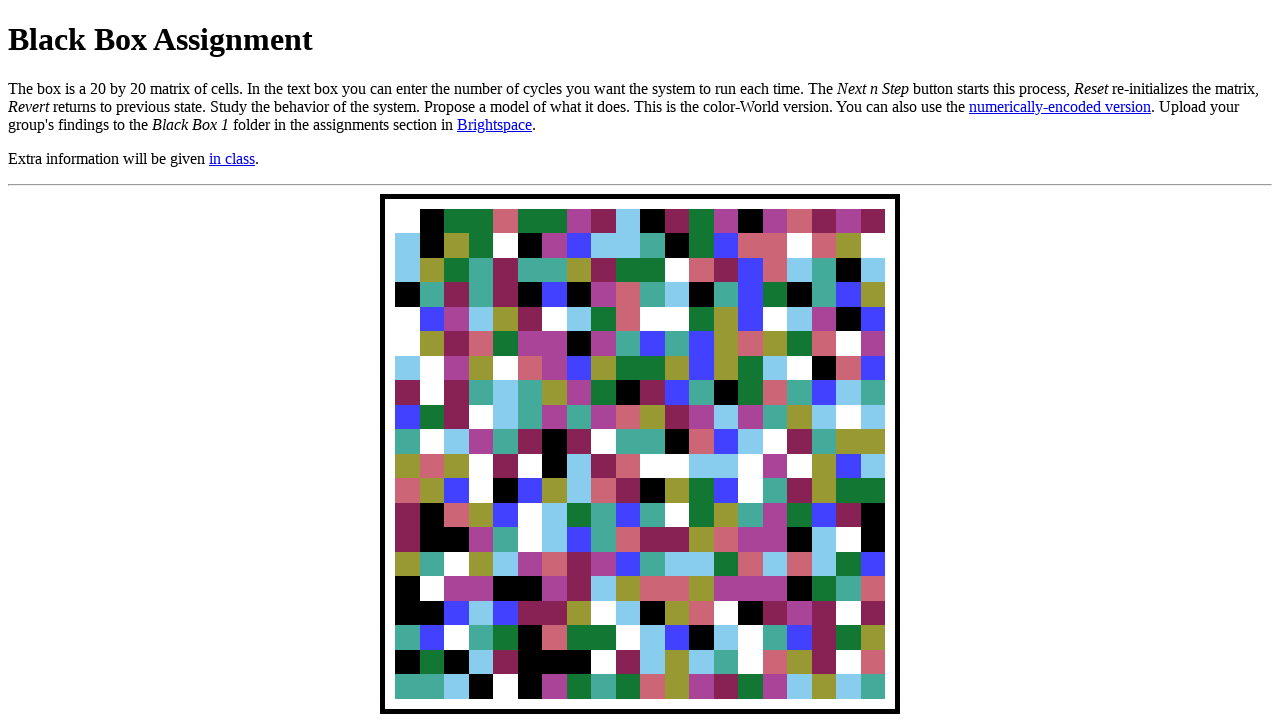

Waited for simulation to advance (iteration 3)
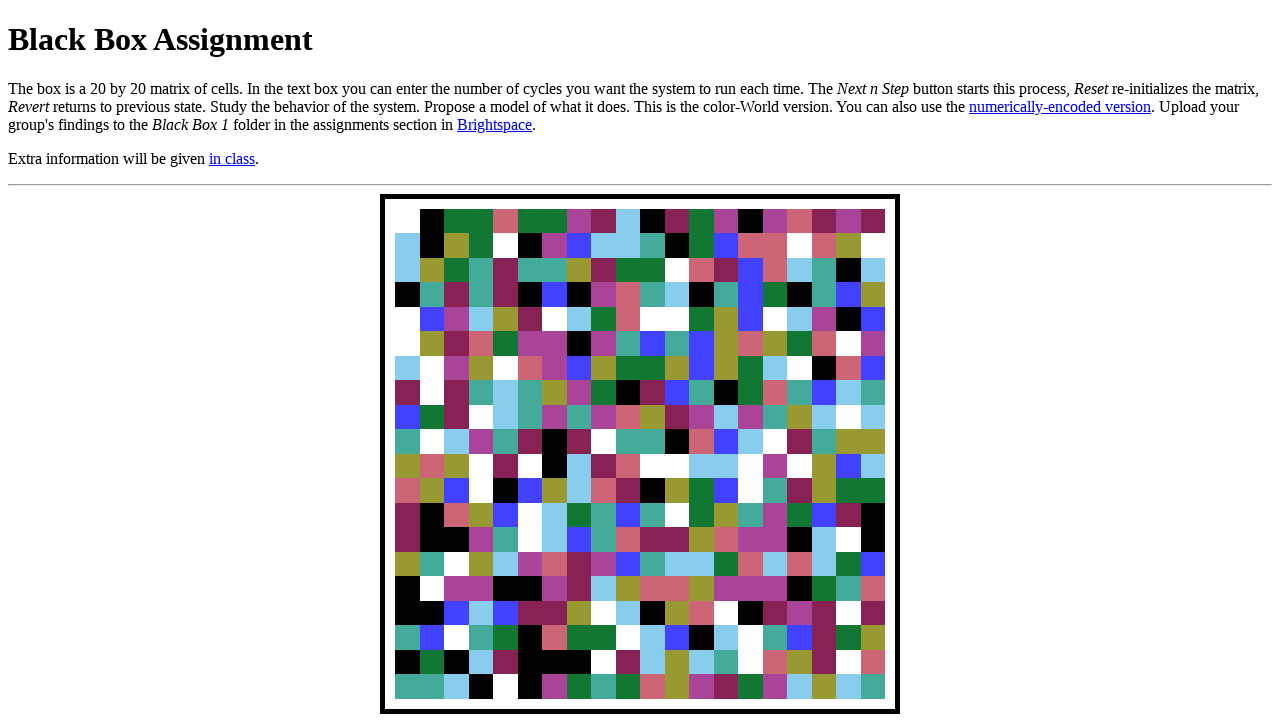

Clicked 'Next n Step' button (iteration 4) at (649, 626) on button:has-text('Next n Step')
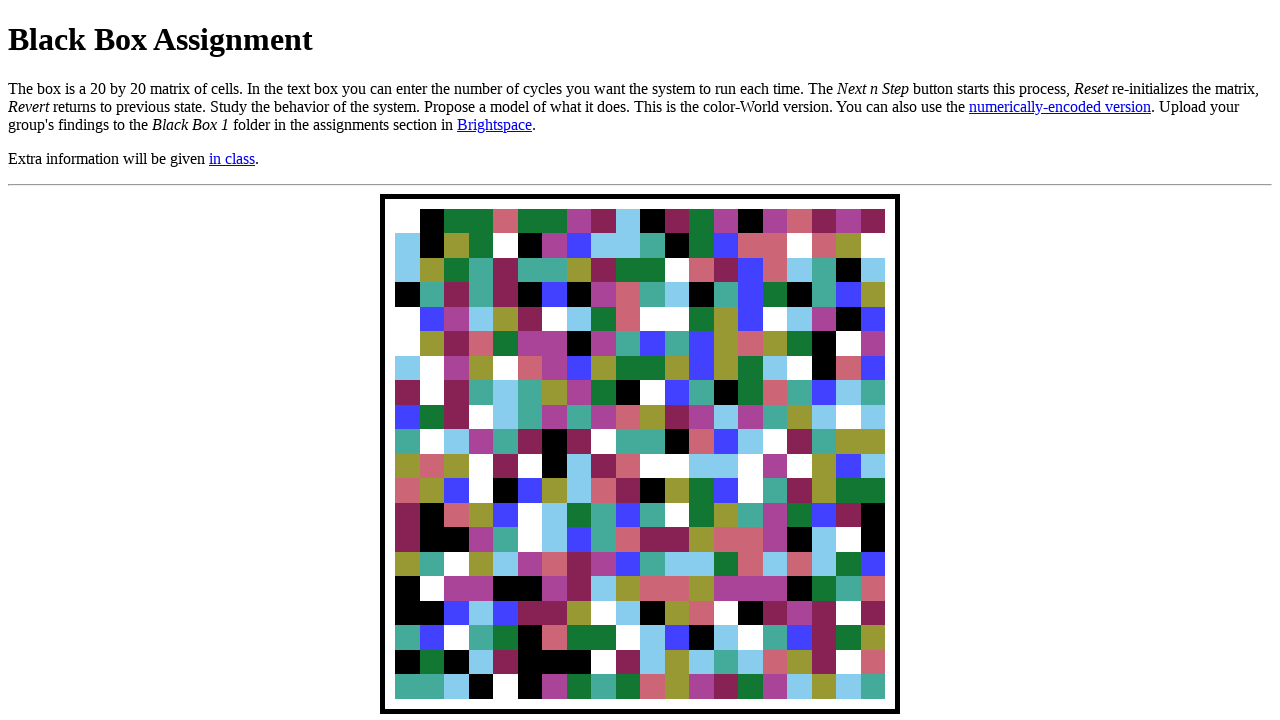

Waited for simulation to advance (iteration 4)
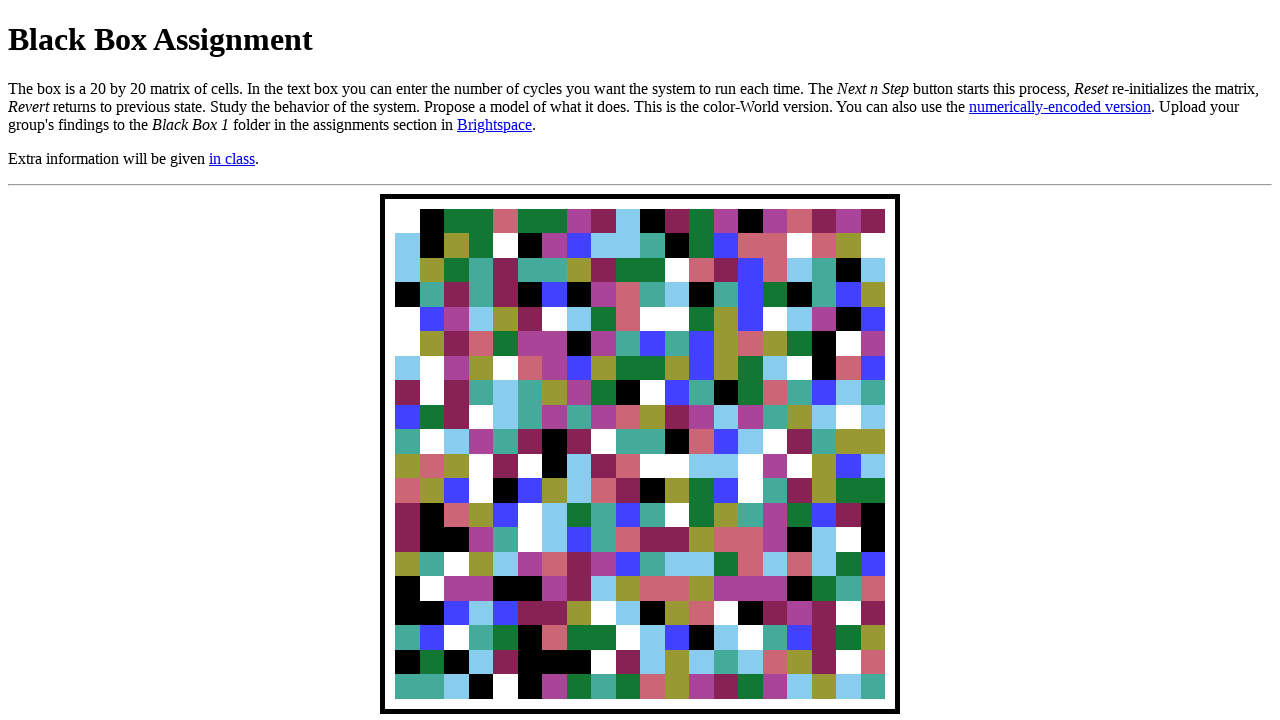

Clicked 'Next n Step' button (iteration 5) at (649, 626) on button:has-text('Next n Step')
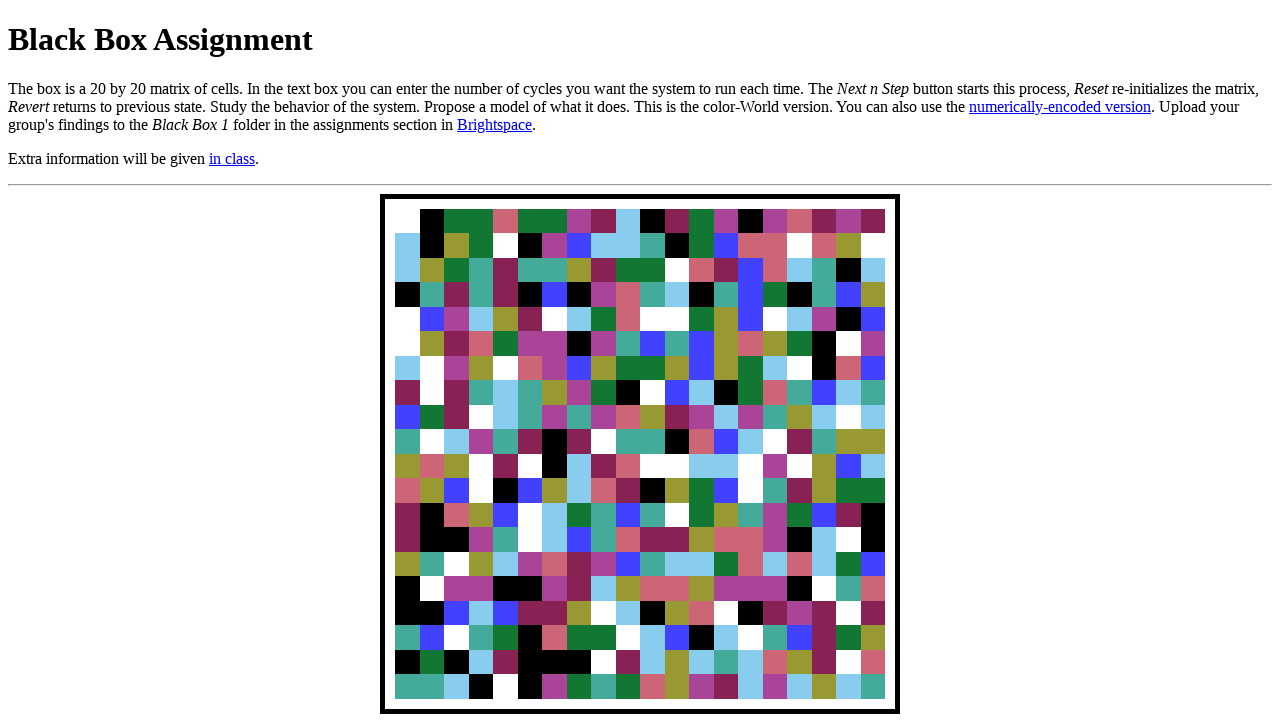

Waited for simulation to advance (iteration 5)
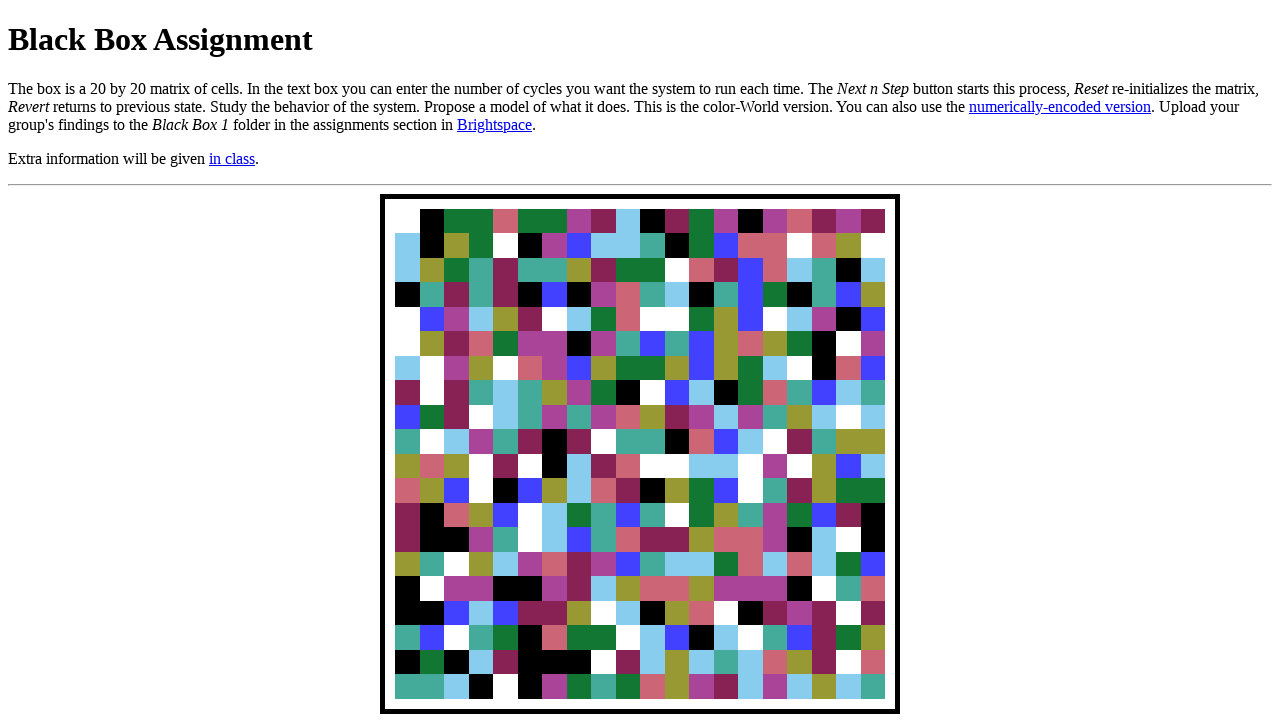

Clicked 'Next n Step' button (iteration 6) at (649, 626) on button:has-text('Next n Step')
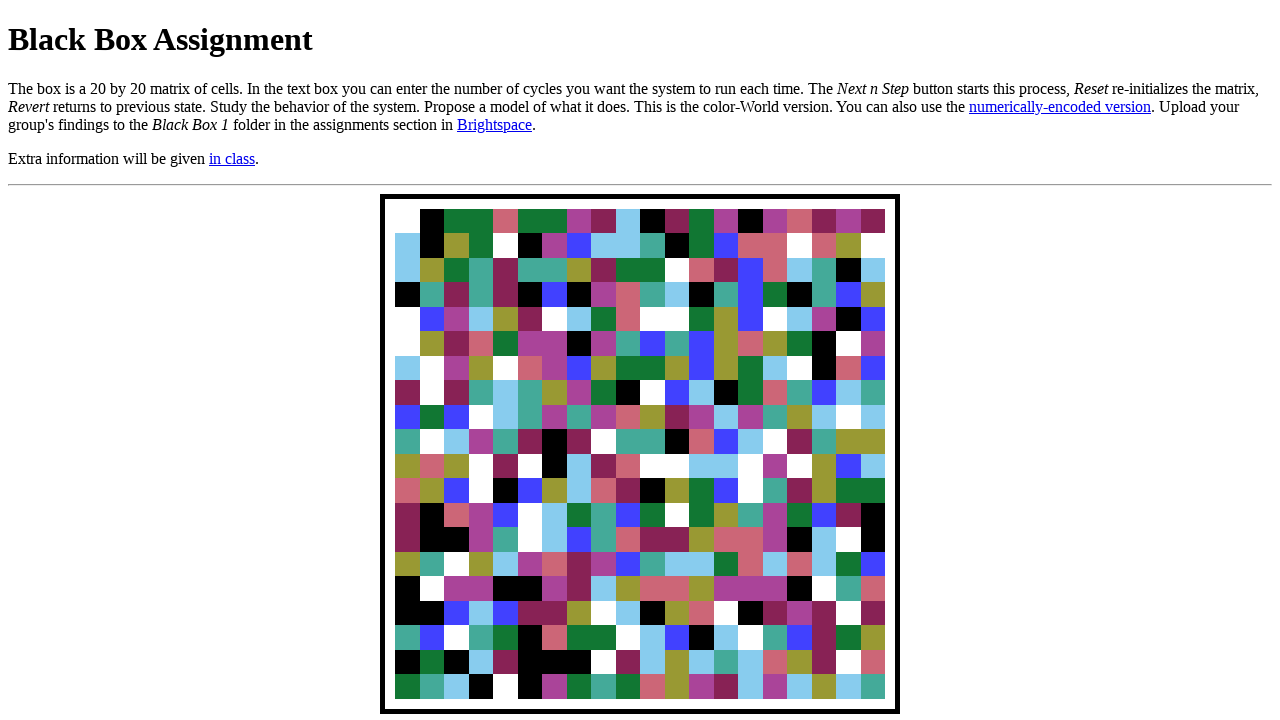

Waited for simulation to advance (iteration 6)
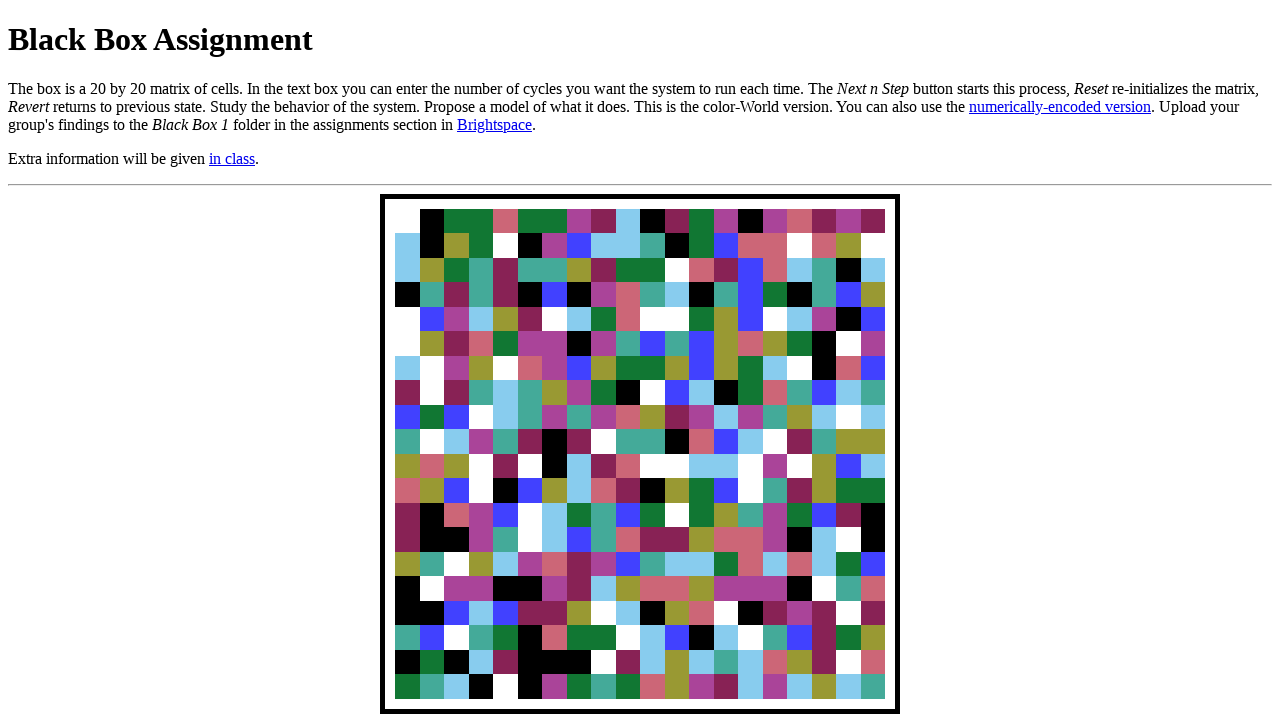

Clicked 'Next n Step' button (iteration 7) at (649, 626) on button:has-text('Next n Step')
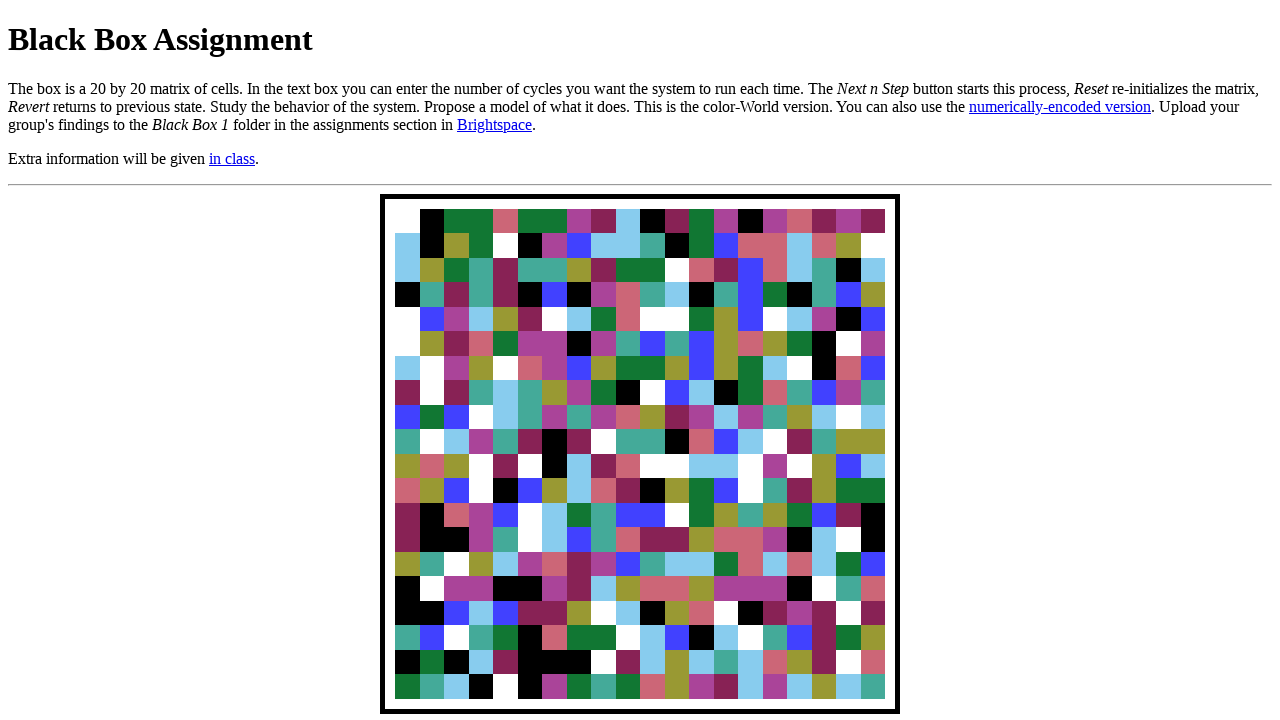

Waited for simulation to advance (iteration 7)
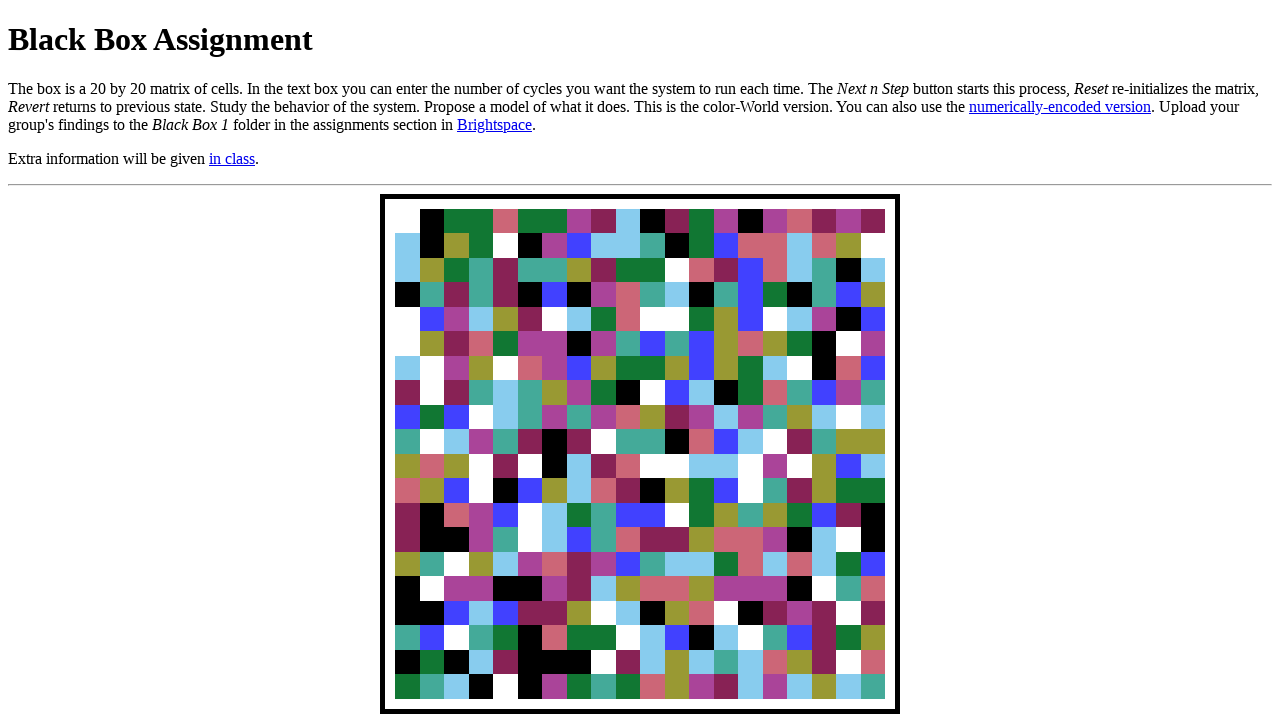

Clicked 'Next n Step' button (iteration 8) at (649, 626) on button:has-text('Next n Step')
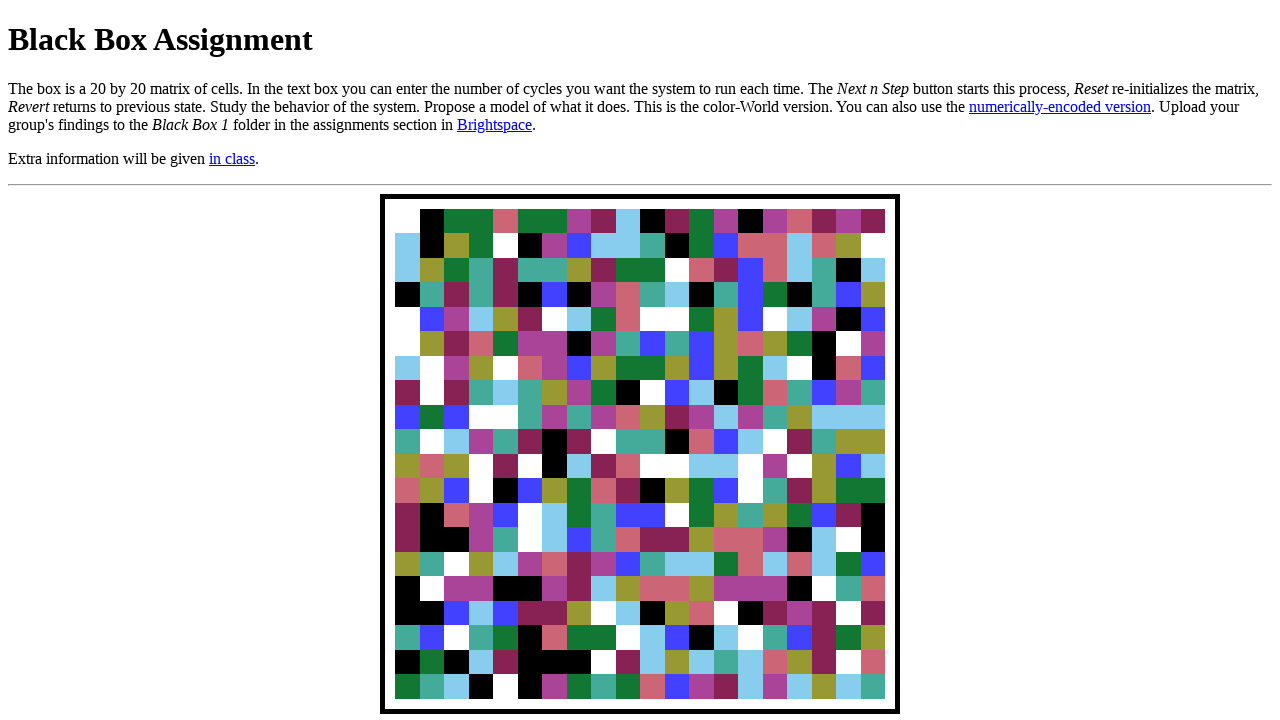

Waited for simulation to advance (iteration 8)
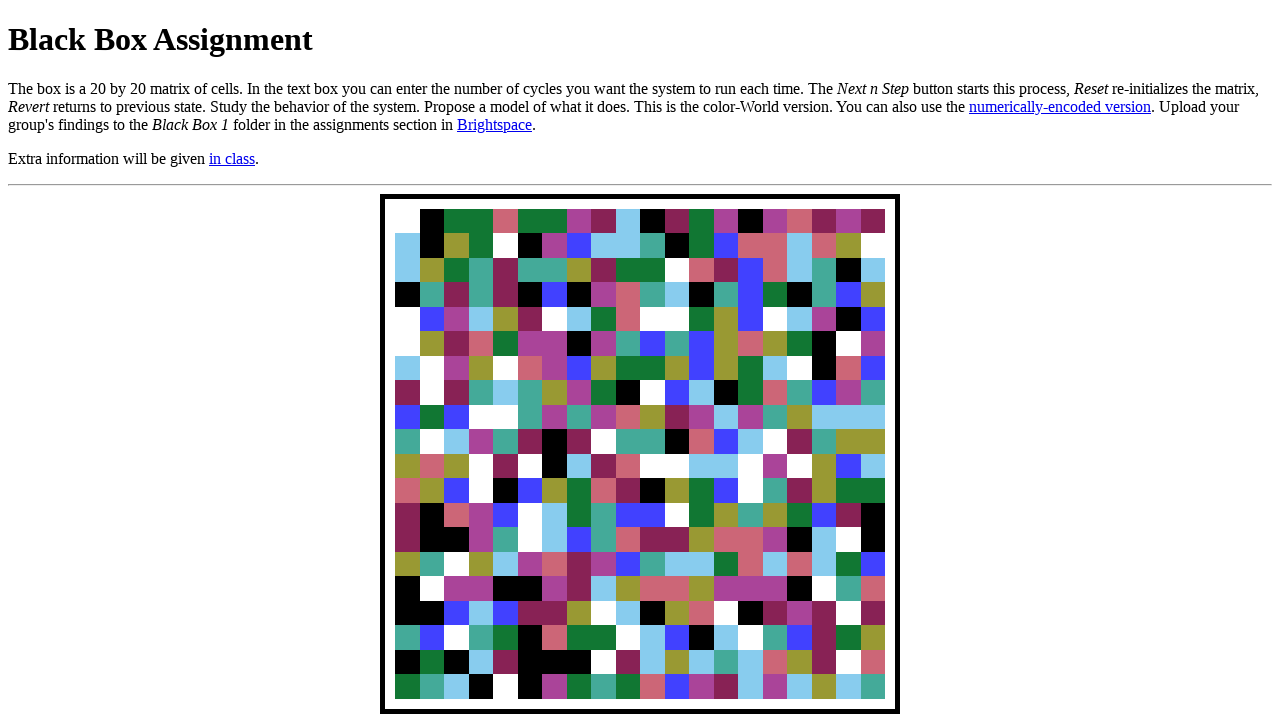

Clicked 'Next n Step' button (iteration 9) at (649, 626) on button:has-text('Next n Step')
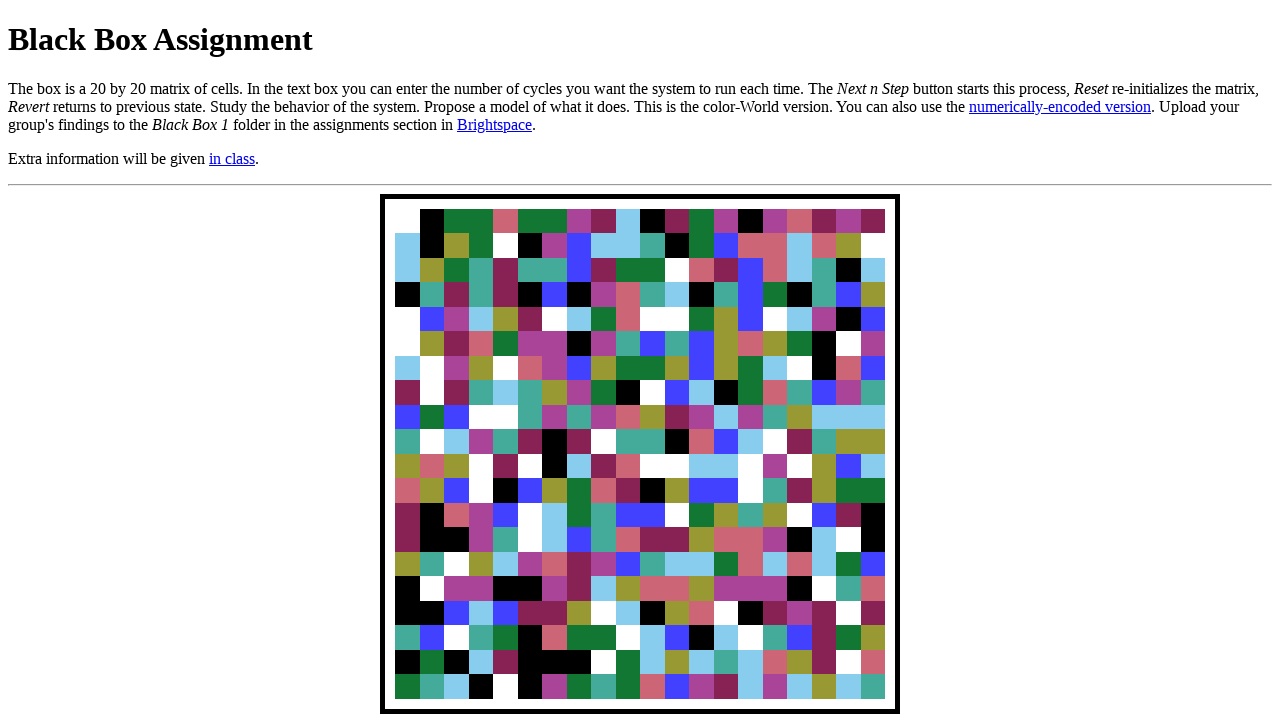

Waited for simulation to advance (iteration 9)
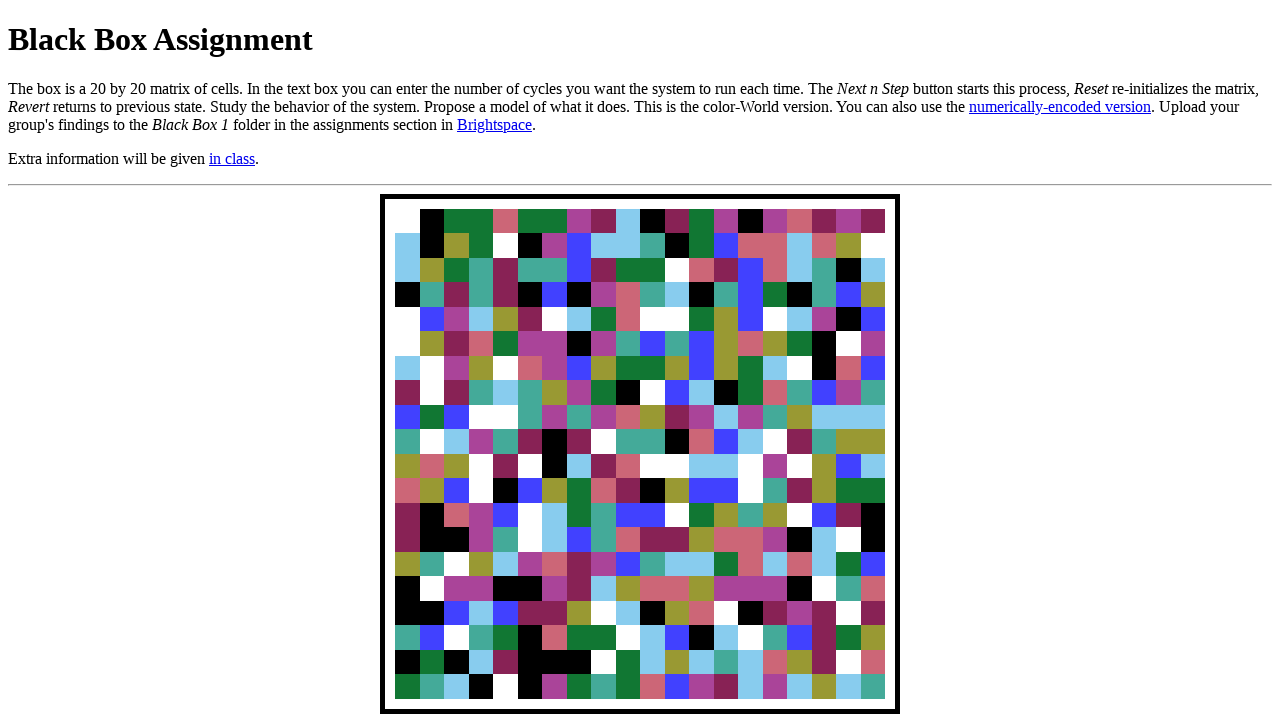

Clicked 'Next n Step' button (iteration 10) at (649, 626) on button:has-text('Next n Step')
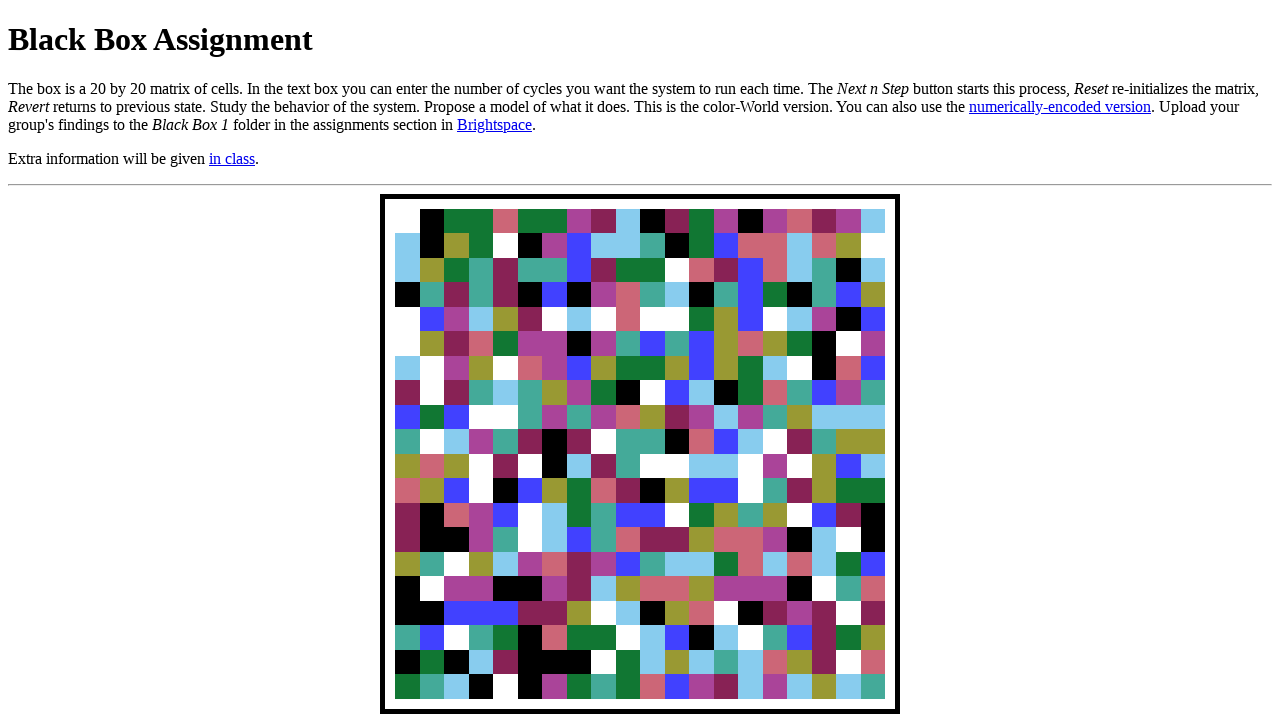

Waited for simulation to advance (iteration 10)
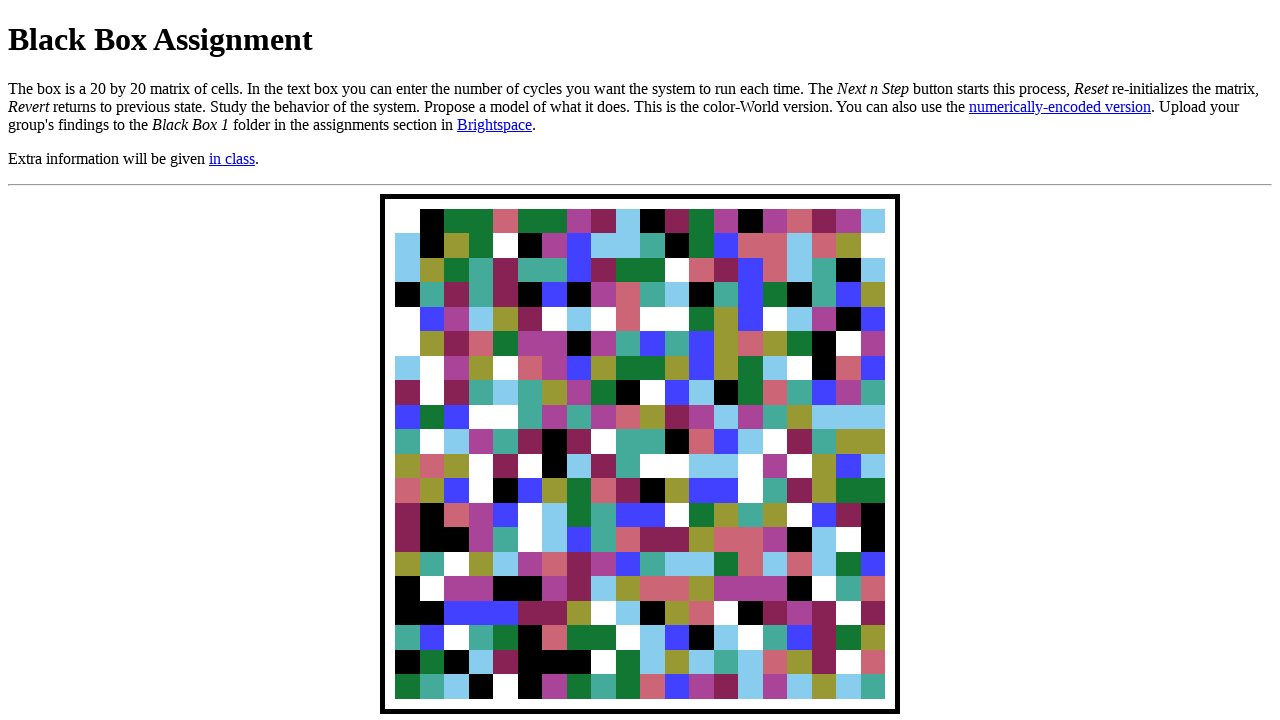

Verified table is still present after all simulation steps
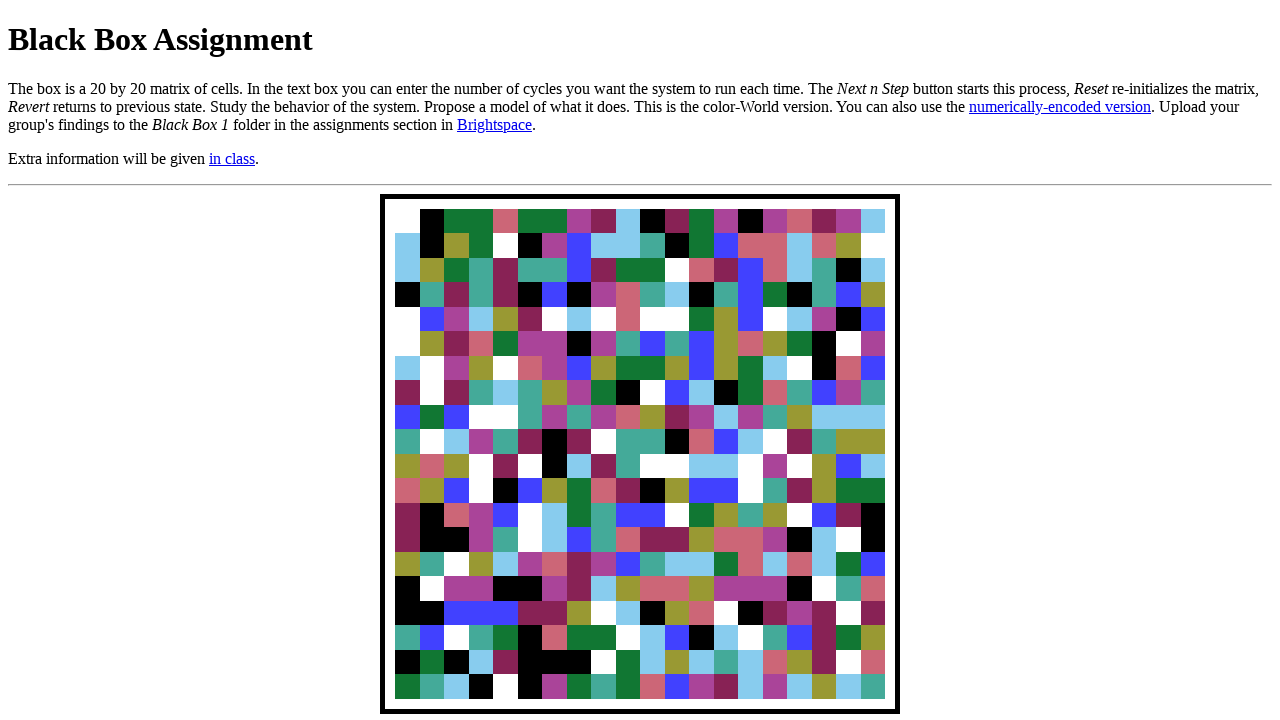

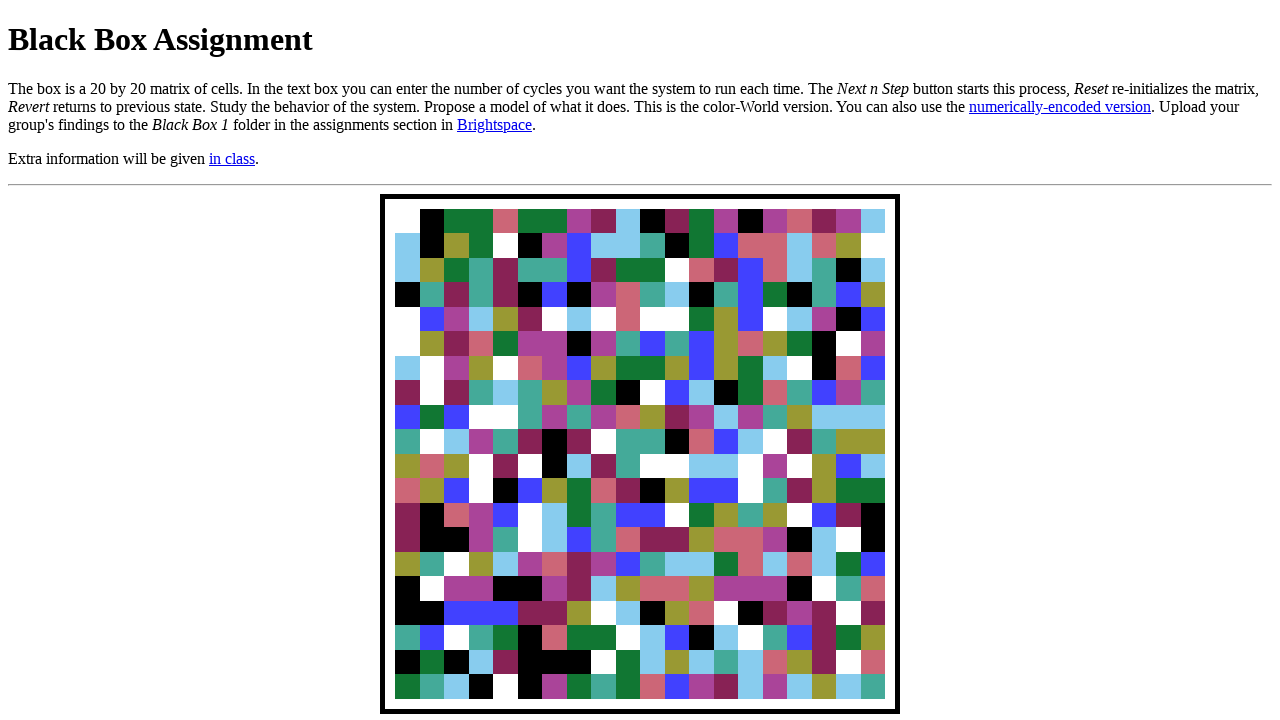